Navigates to the practice page and clicks on the Contact Us Form link, then verifies navigation to the contact form practice page.

Starting URL: https://commitquality.com/practice

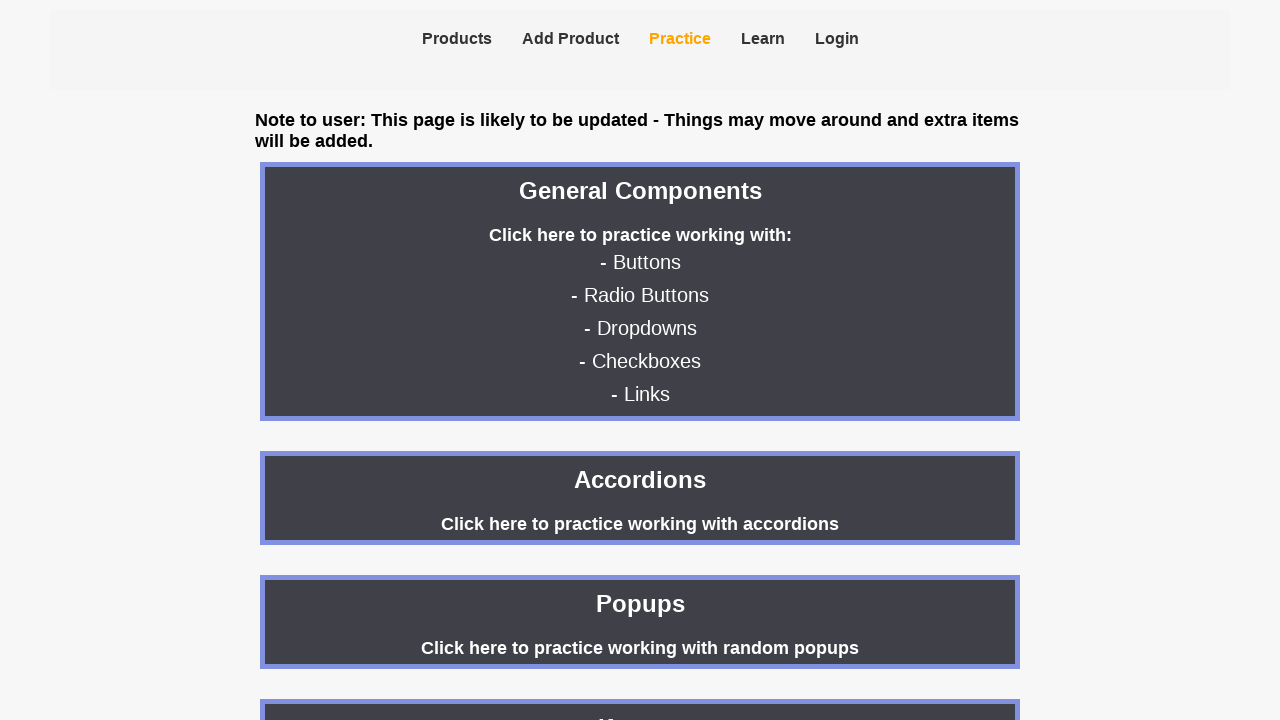

Navigated to practice page
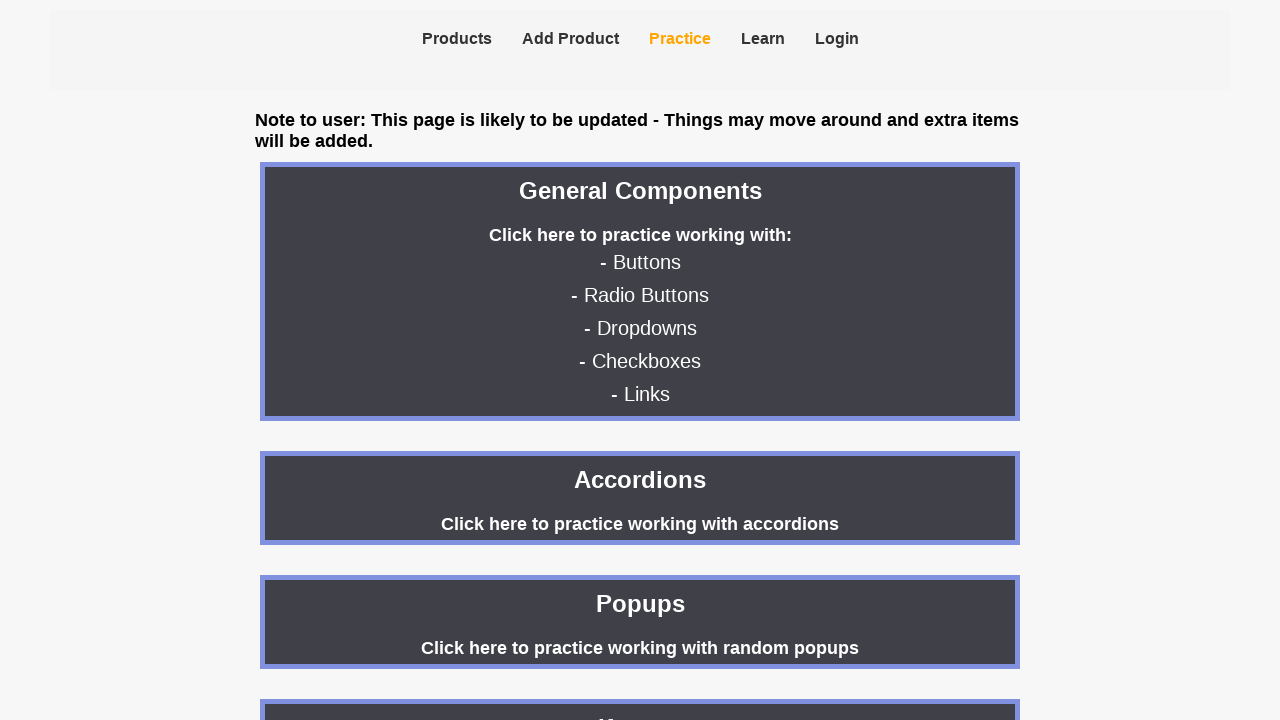

Clicked on 'filling out forms' link at (640, 360) on text=filling out forms
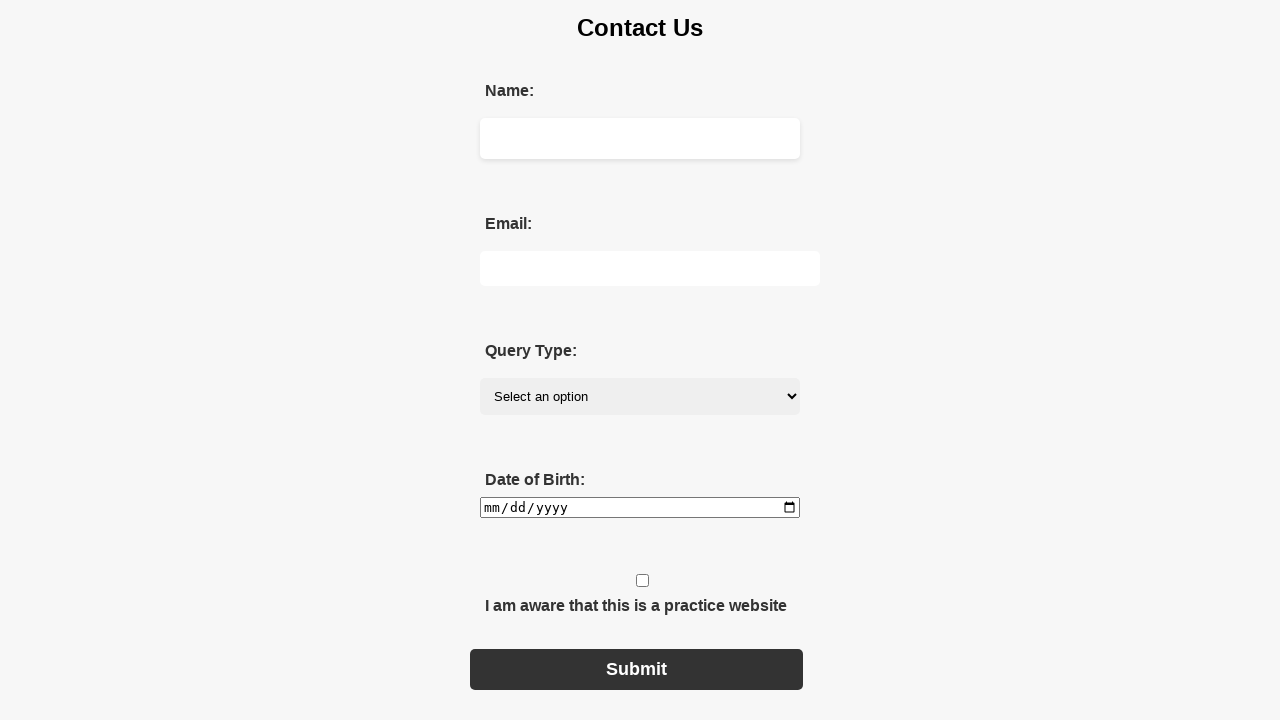

Successfully navigated to contact form practice page
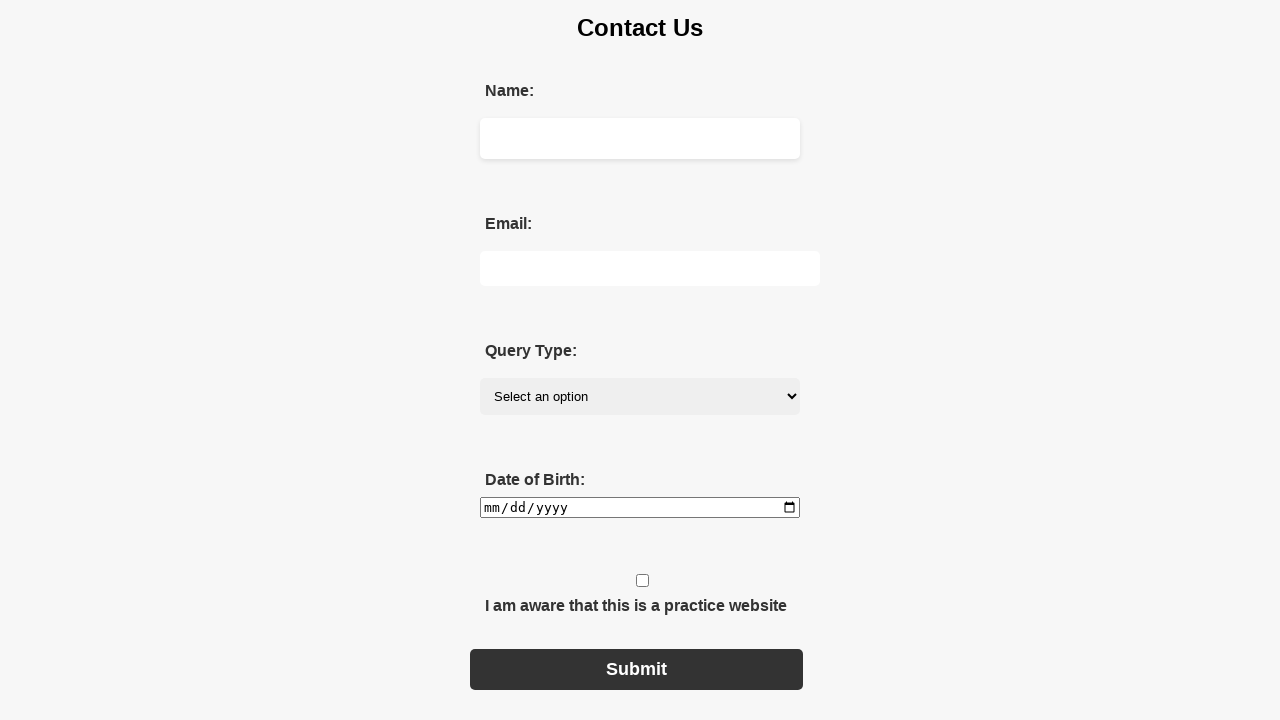

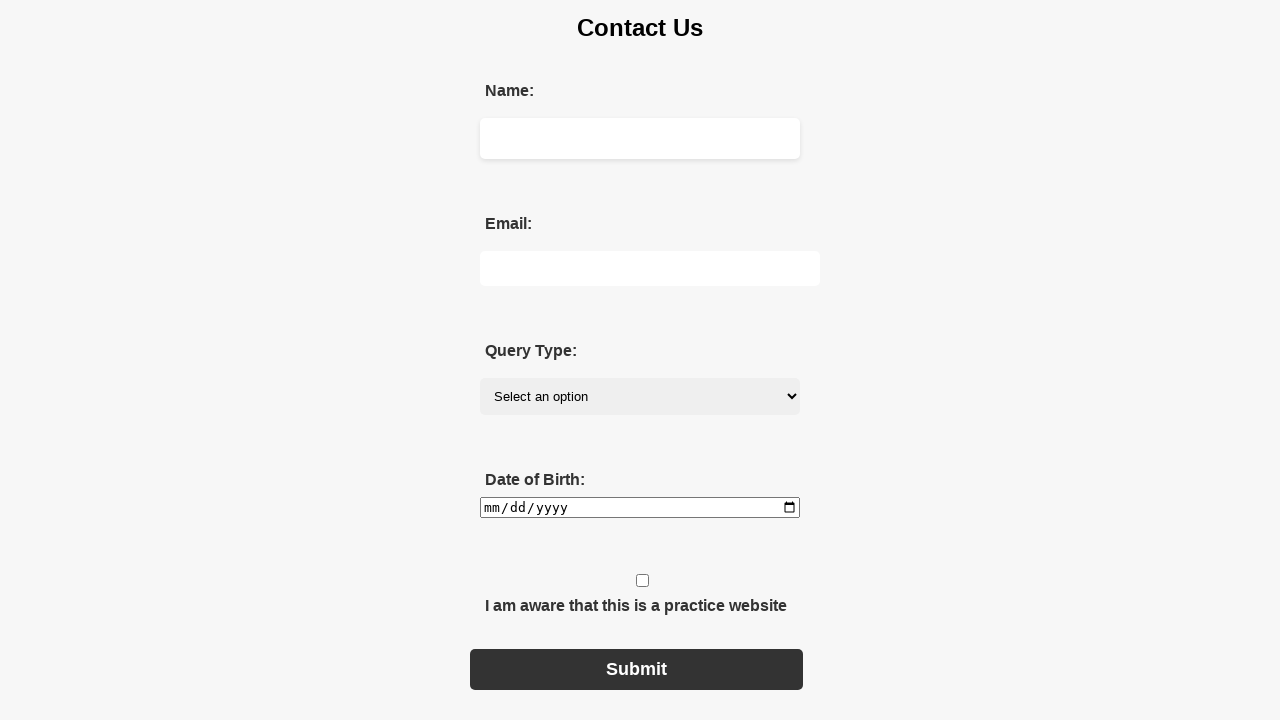